Tests single click button functionality by clicking a button and verifying the confirmation message appears

Starting URL: https://demoqa.com/buttons

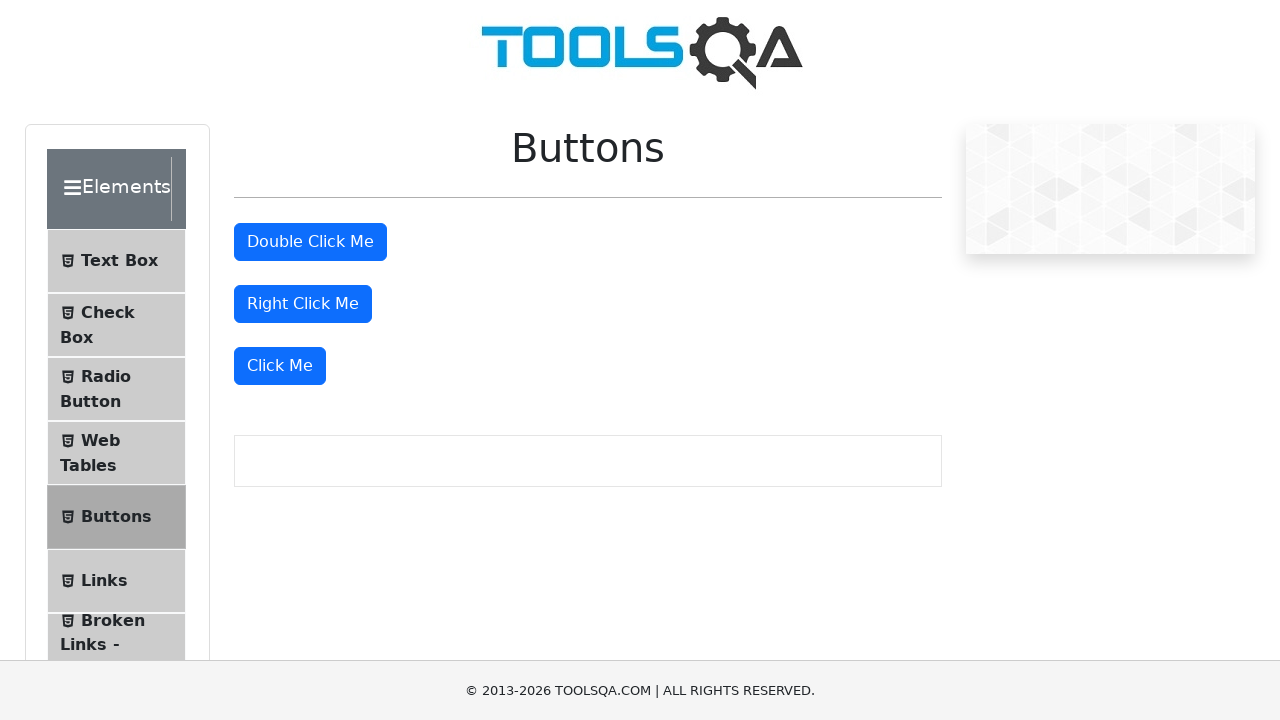

Waited for 'Click Me' button to become visible
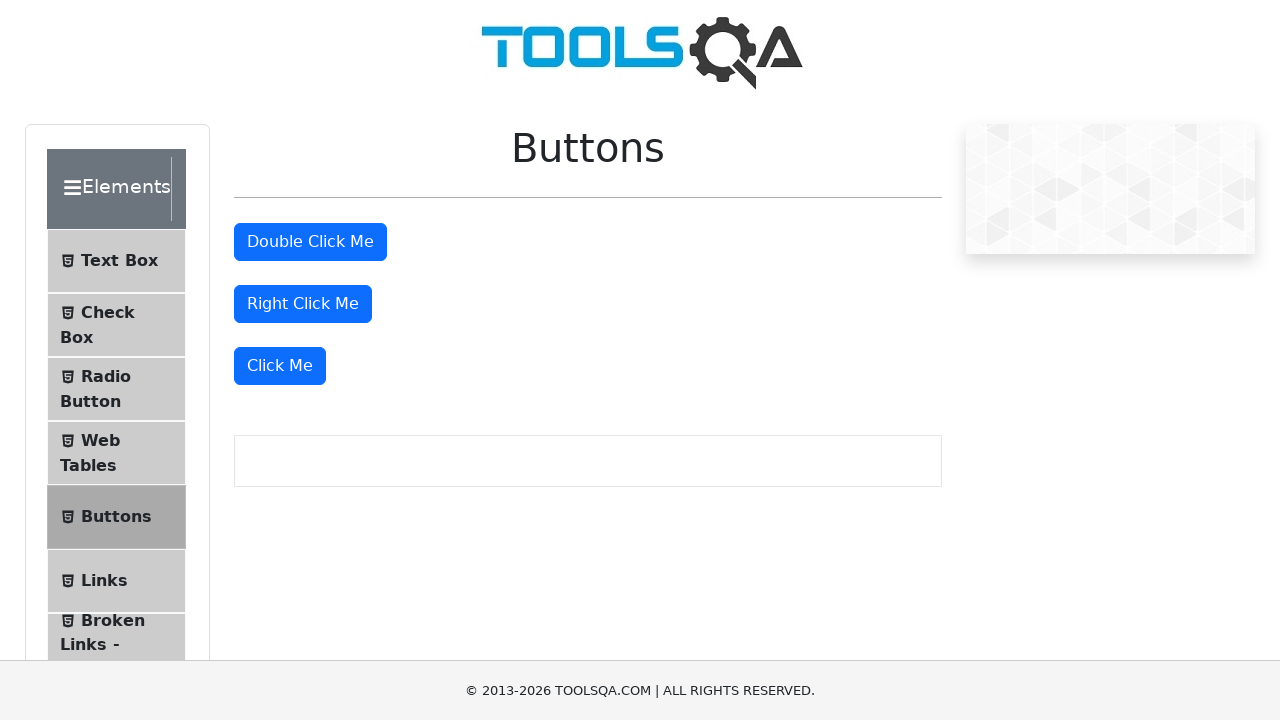

Clicked the 'Click Me' button at (280, 366) on xpath=//button[text()='Click Me']
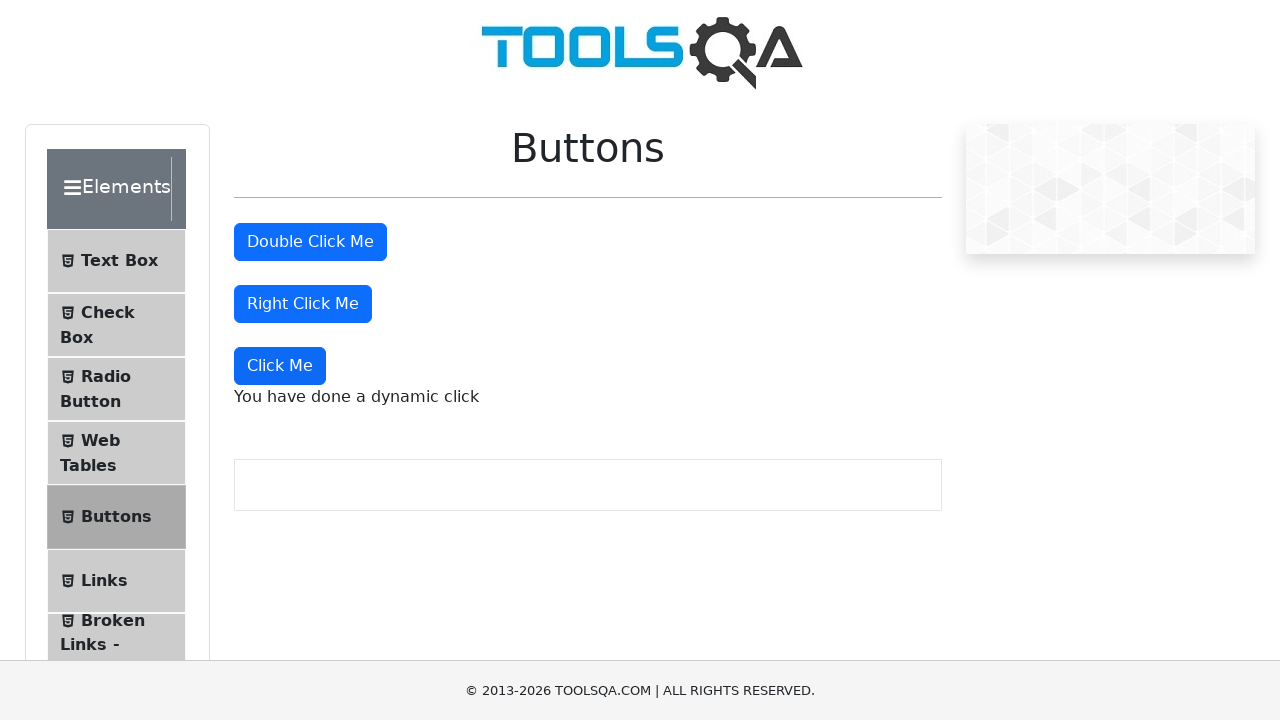

Located the dynamic click message element
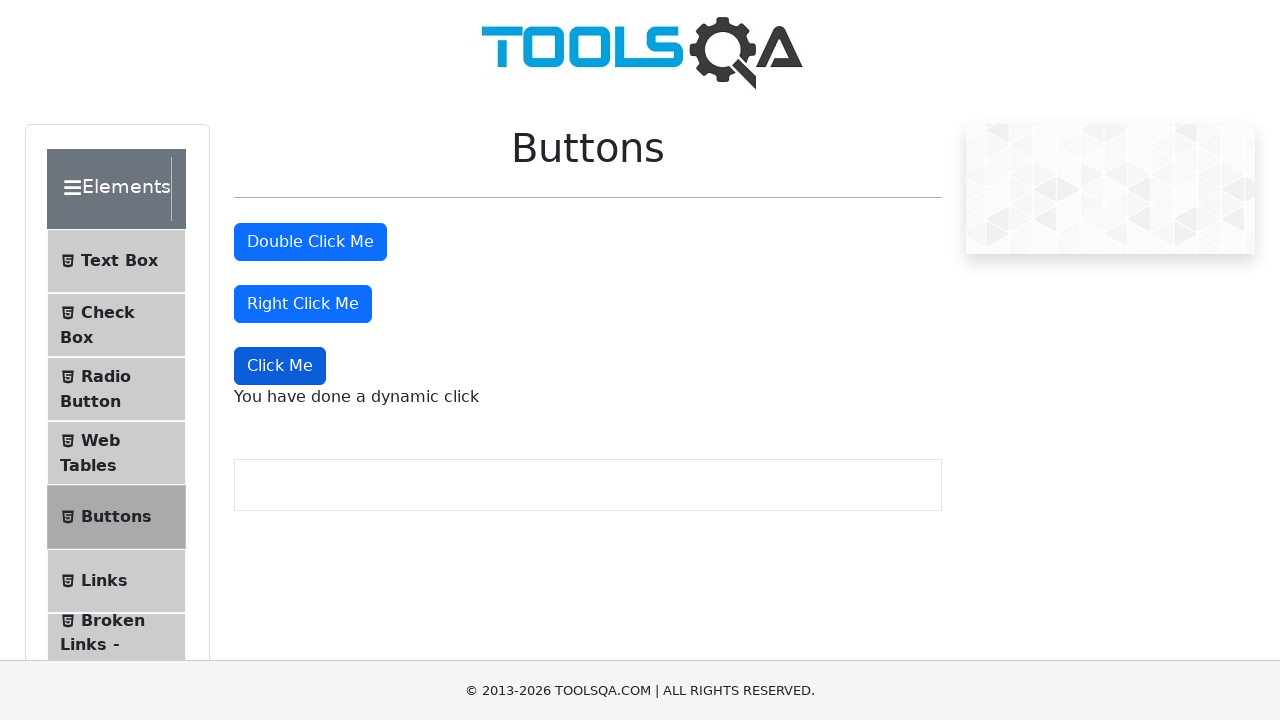

Waited for dynamic click message to become visible
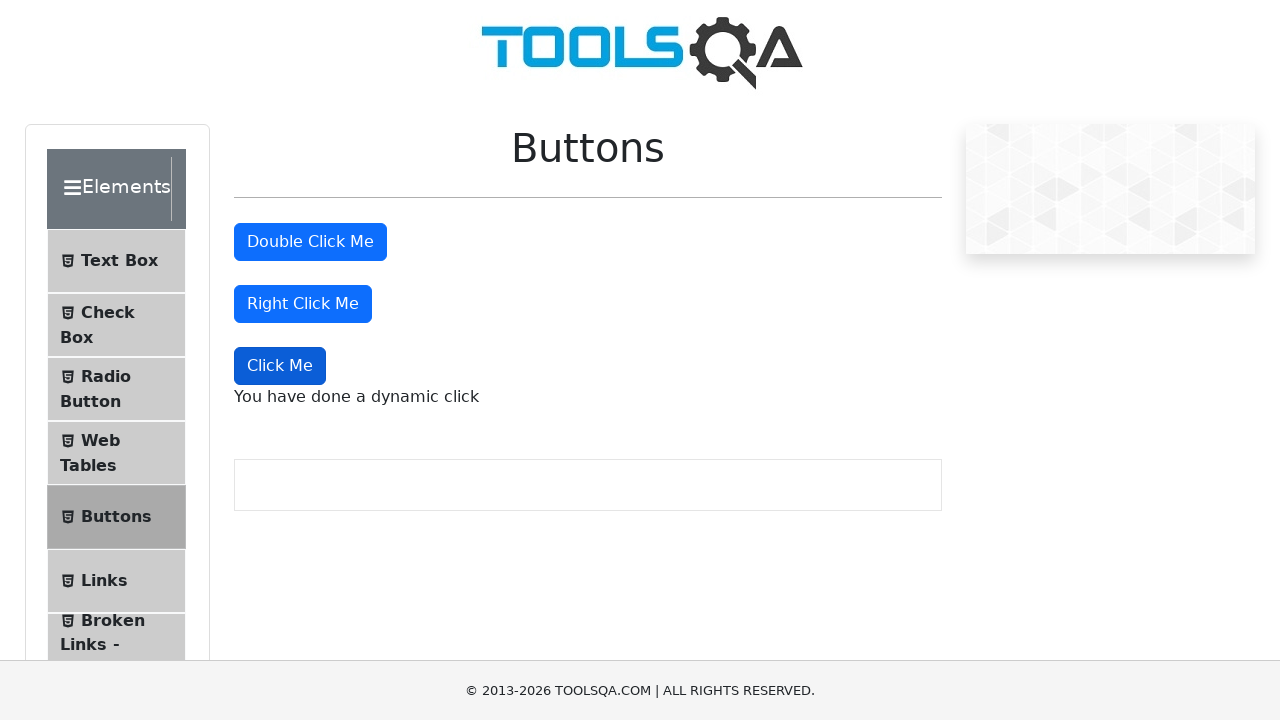

Verified confirmation message contains expected text 'You have done a dynamic click'
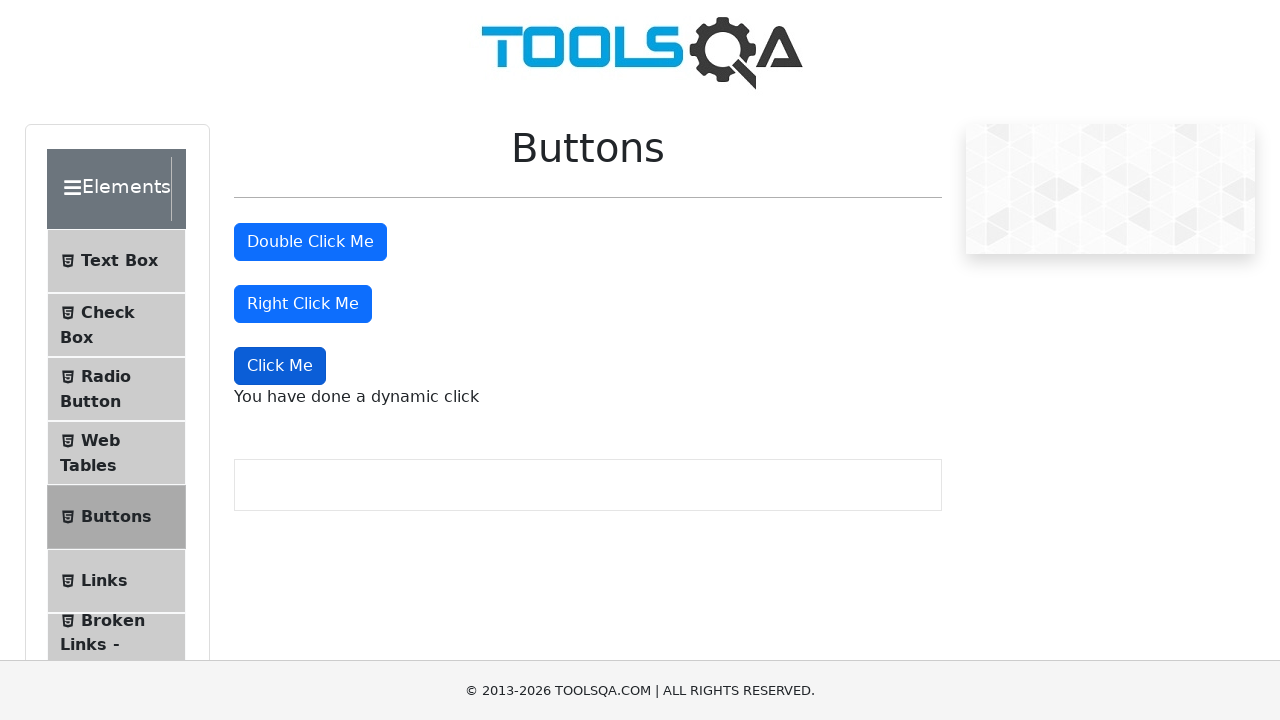

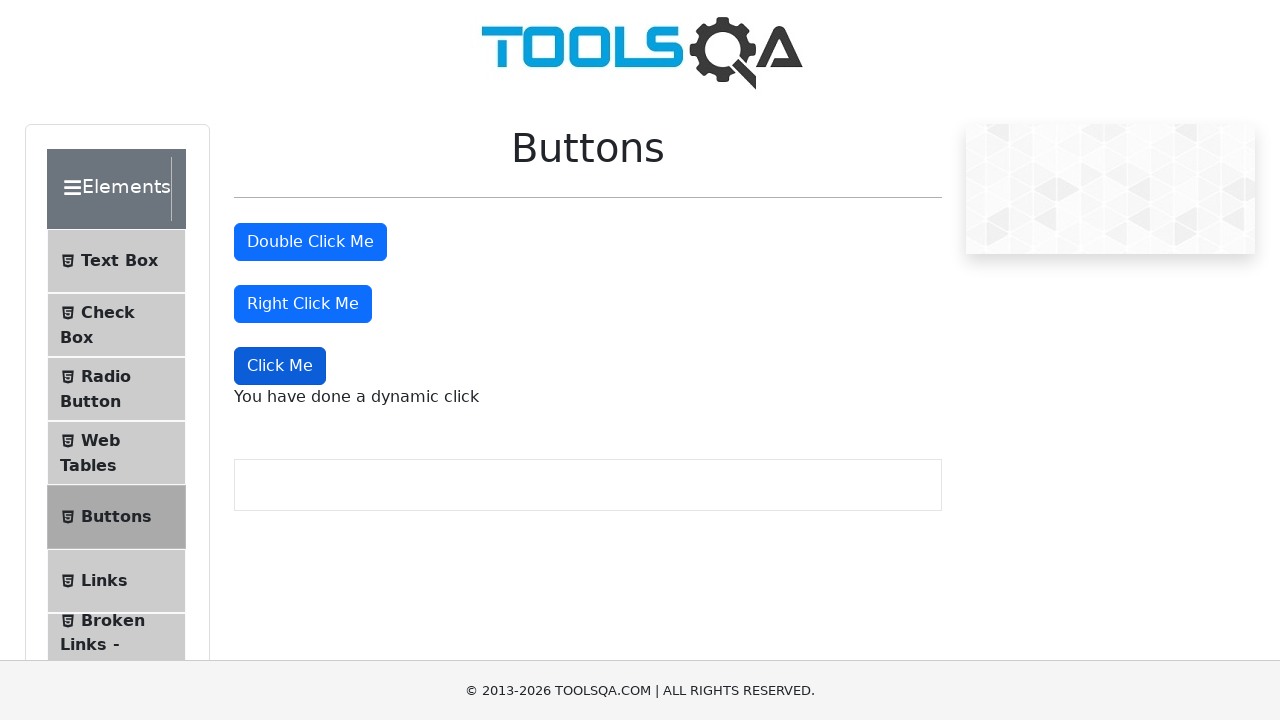